Opens a YouTube video URL and maximizes the browser window

Starting URL: https://www.youtube.com/watch?v=lnXpzOl19EY&t=1215s

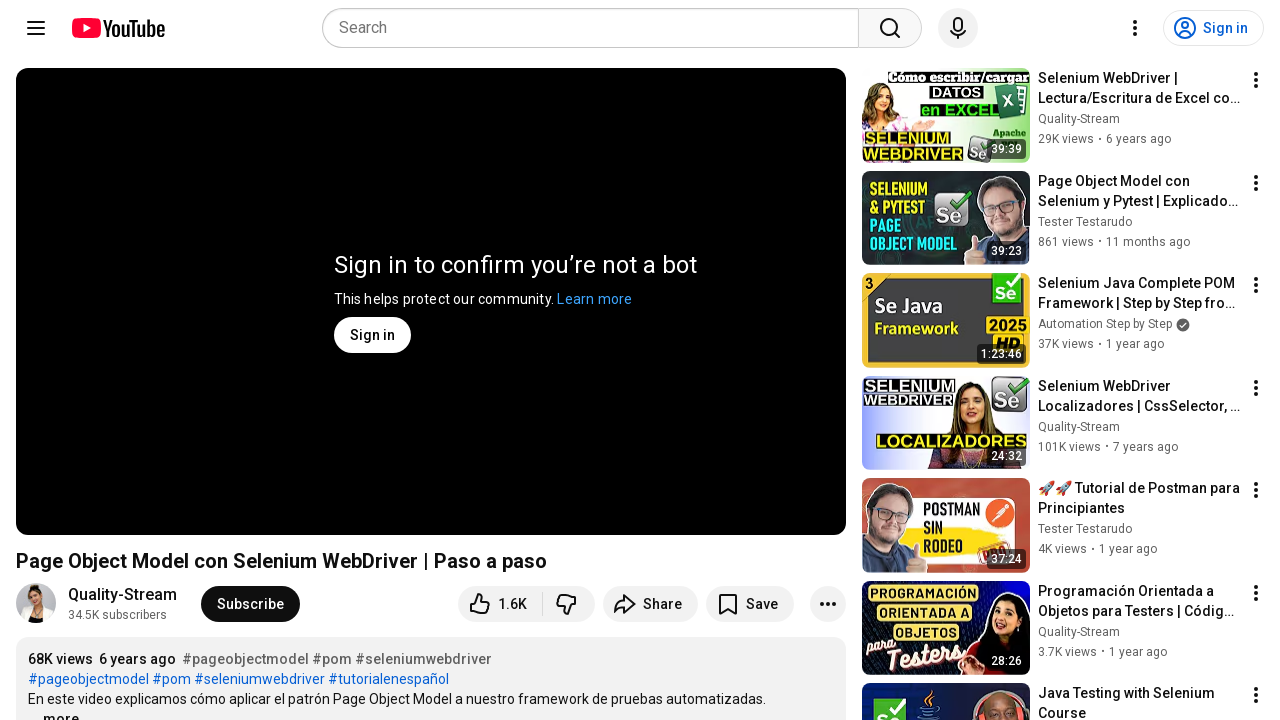

Navigated to YouTube video URL
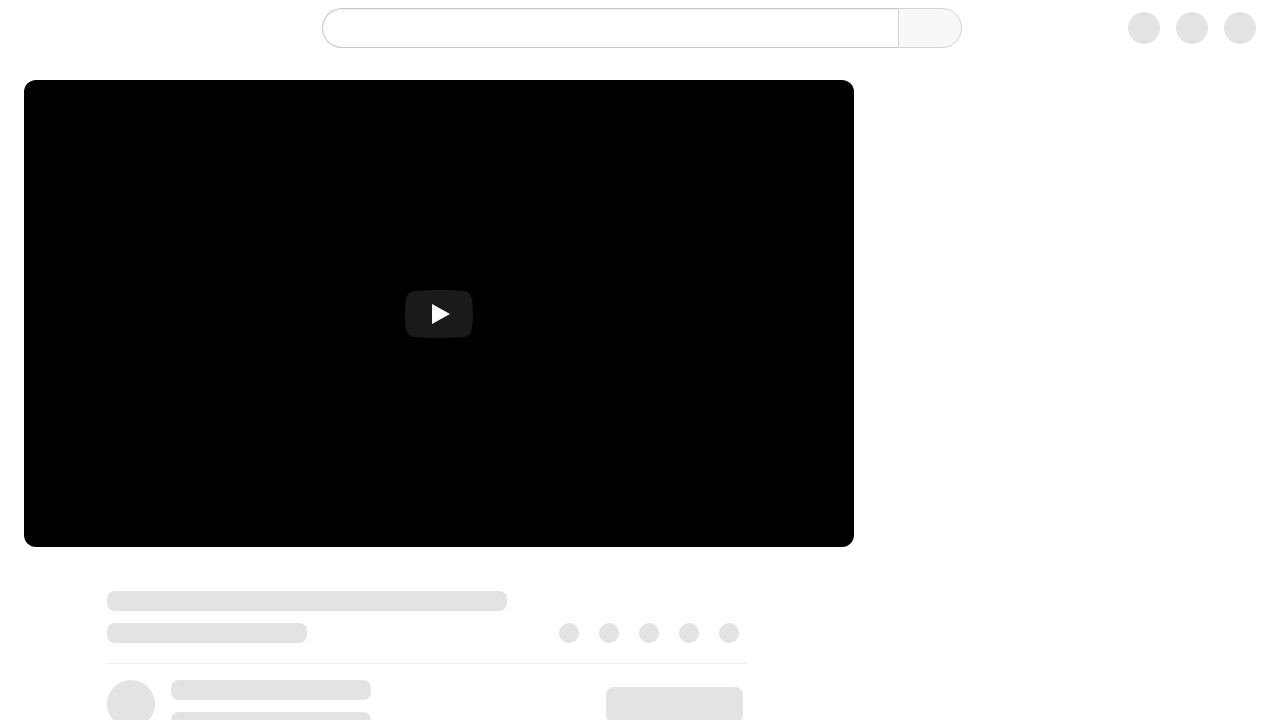

YouTube page fully loaded (DOM content ready)
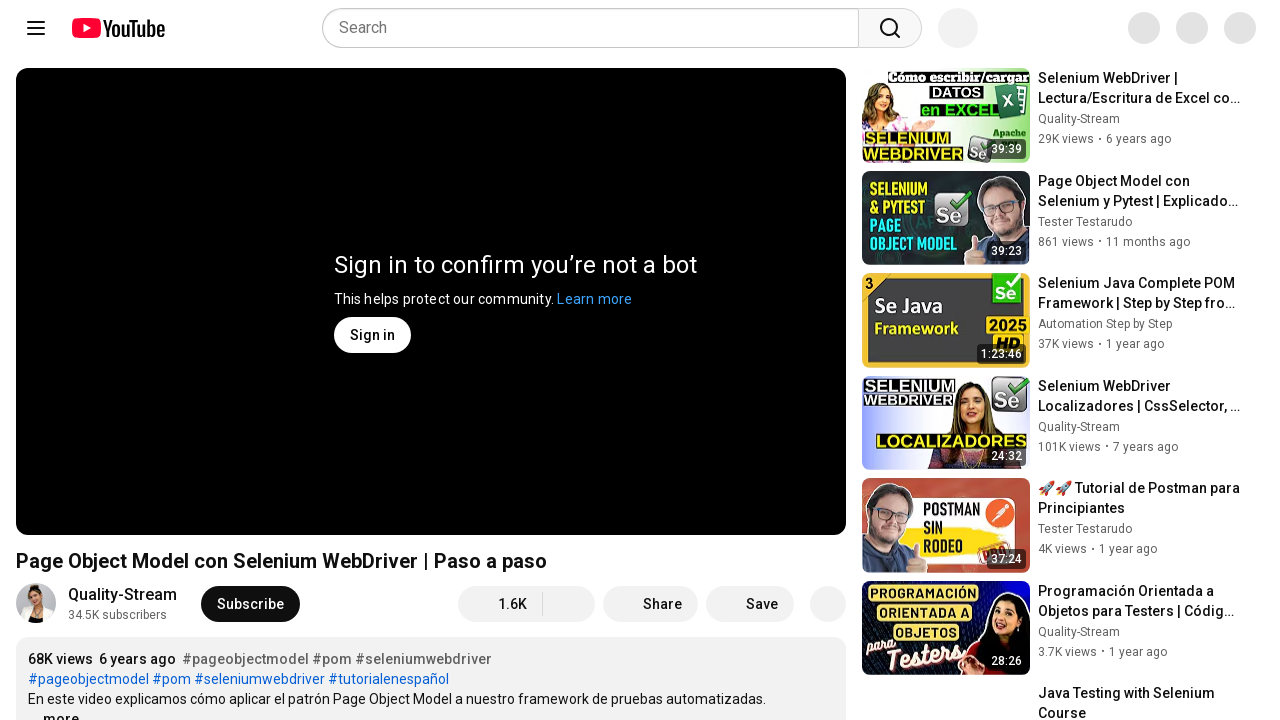

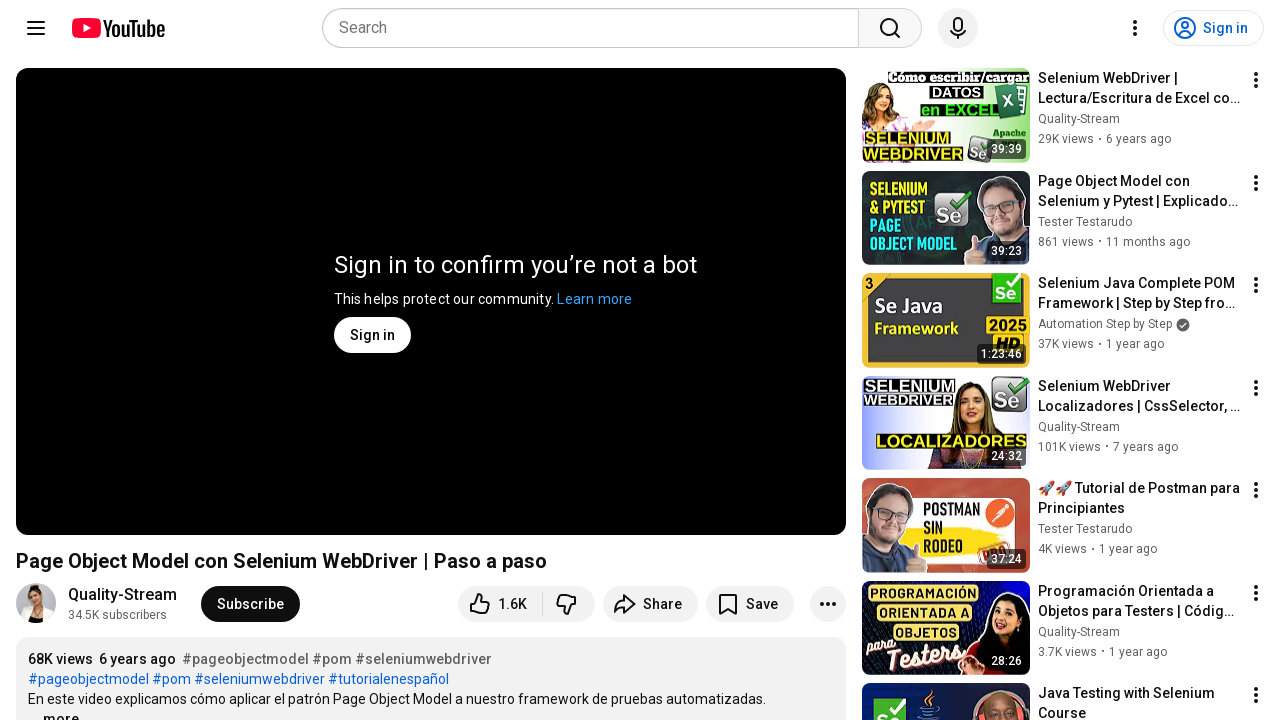